Tests interaction with an HTML table on a practice page by locating the table element, verifying rows and columns exist, and accessing specific cell data.

Starting URL: http://www.qaclickacademy.com/practice.php

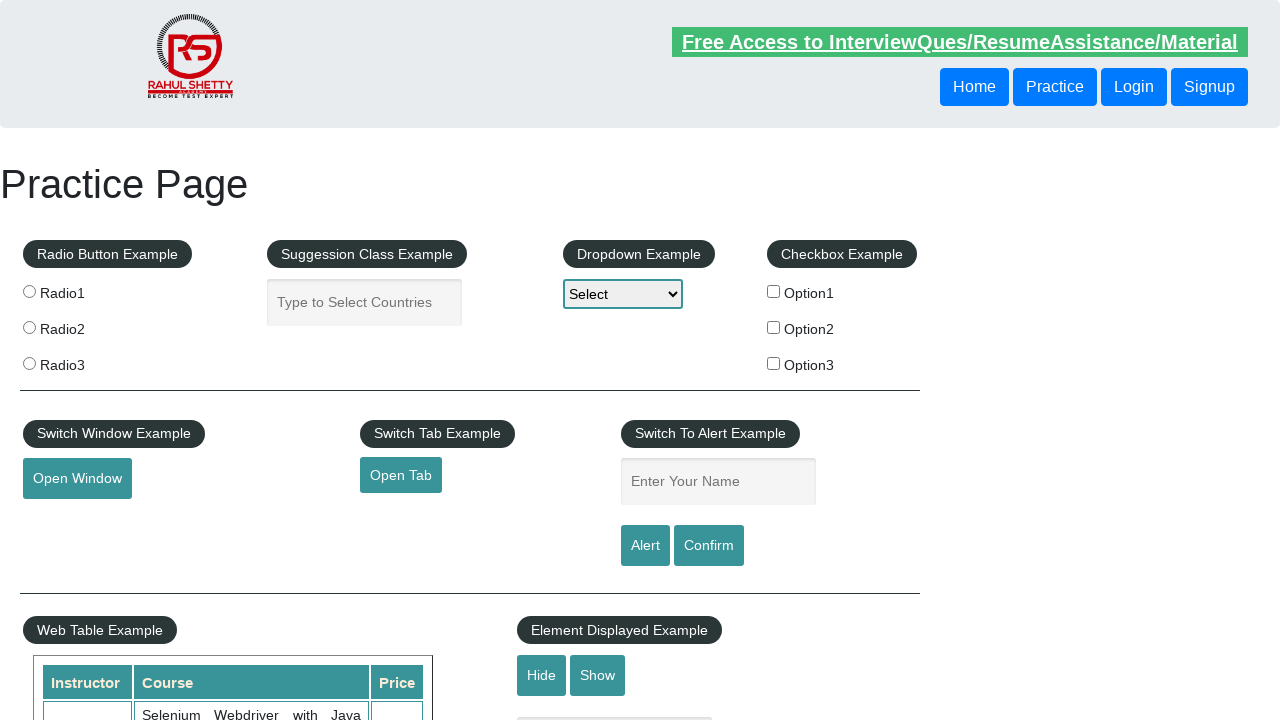

Product table loaded and visible
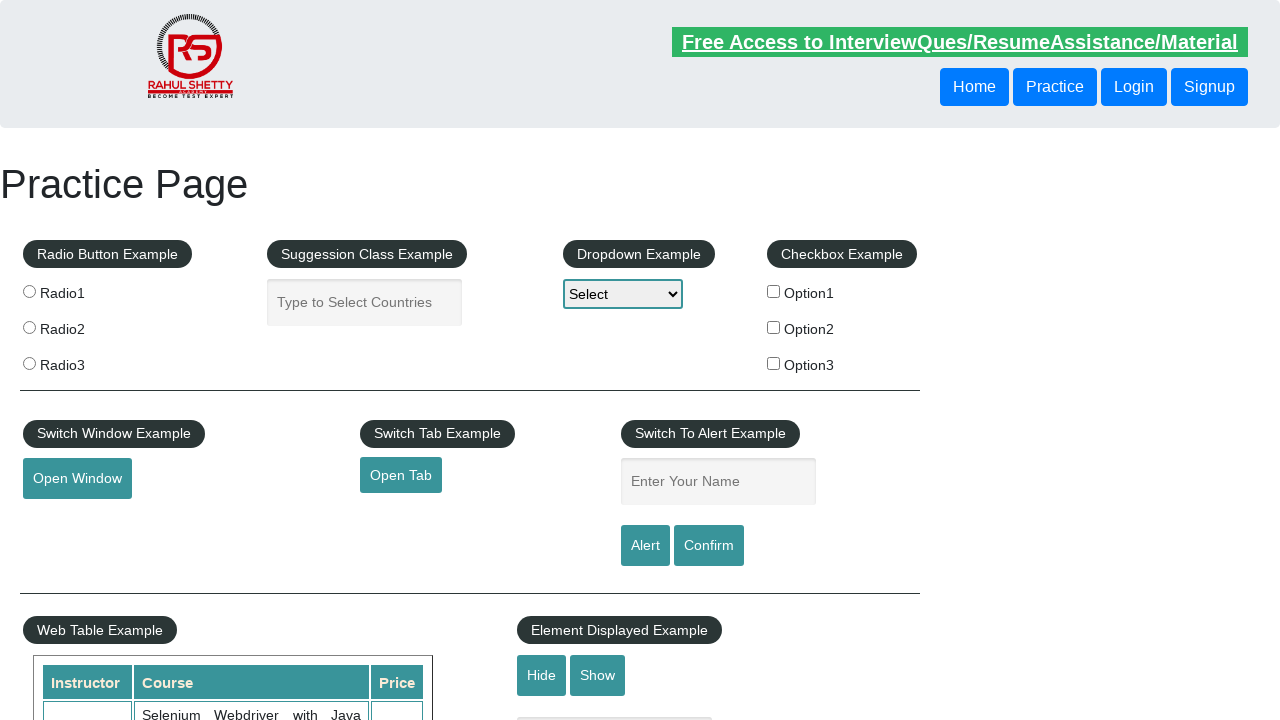

Located the product table element
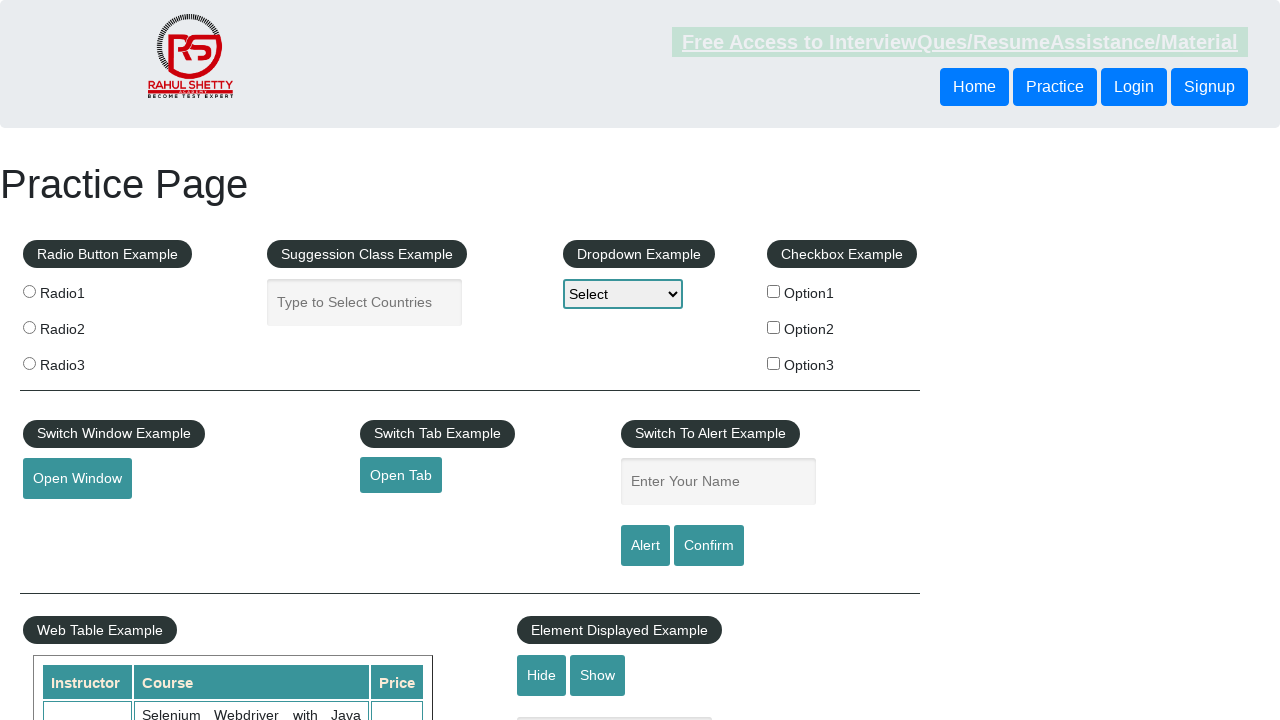

Verified table rows exist
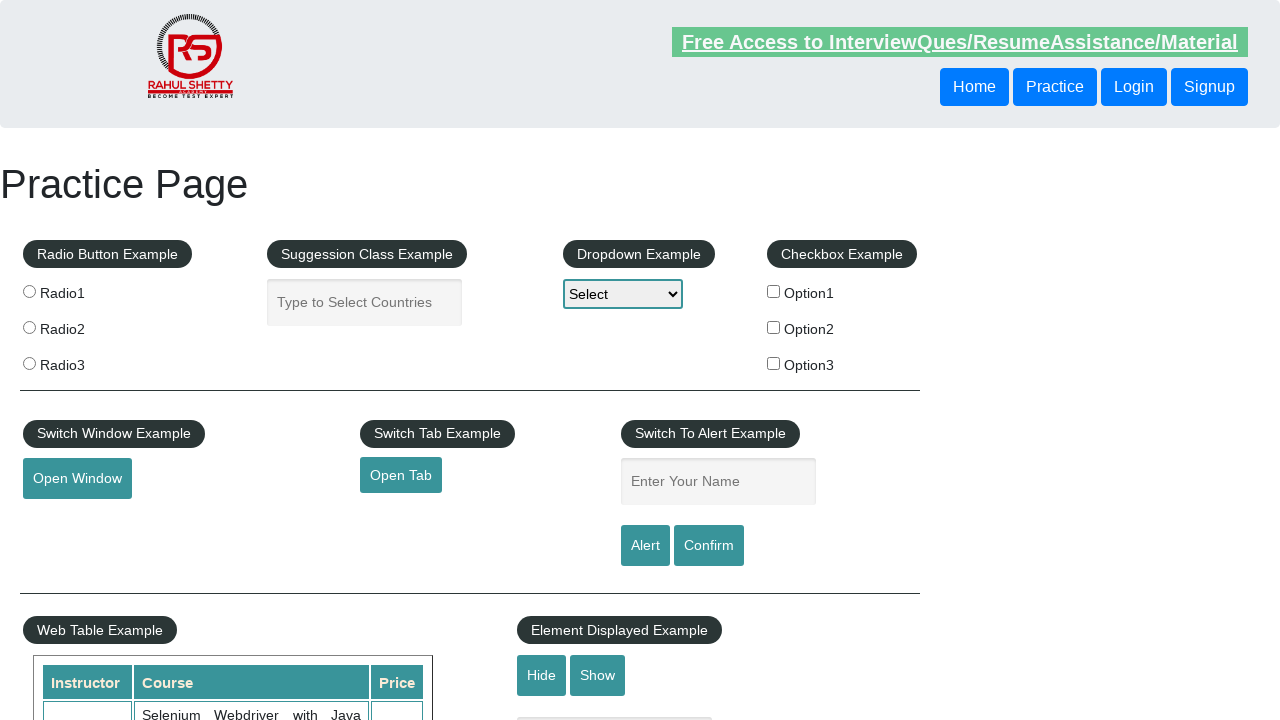

Verified table header columns exist
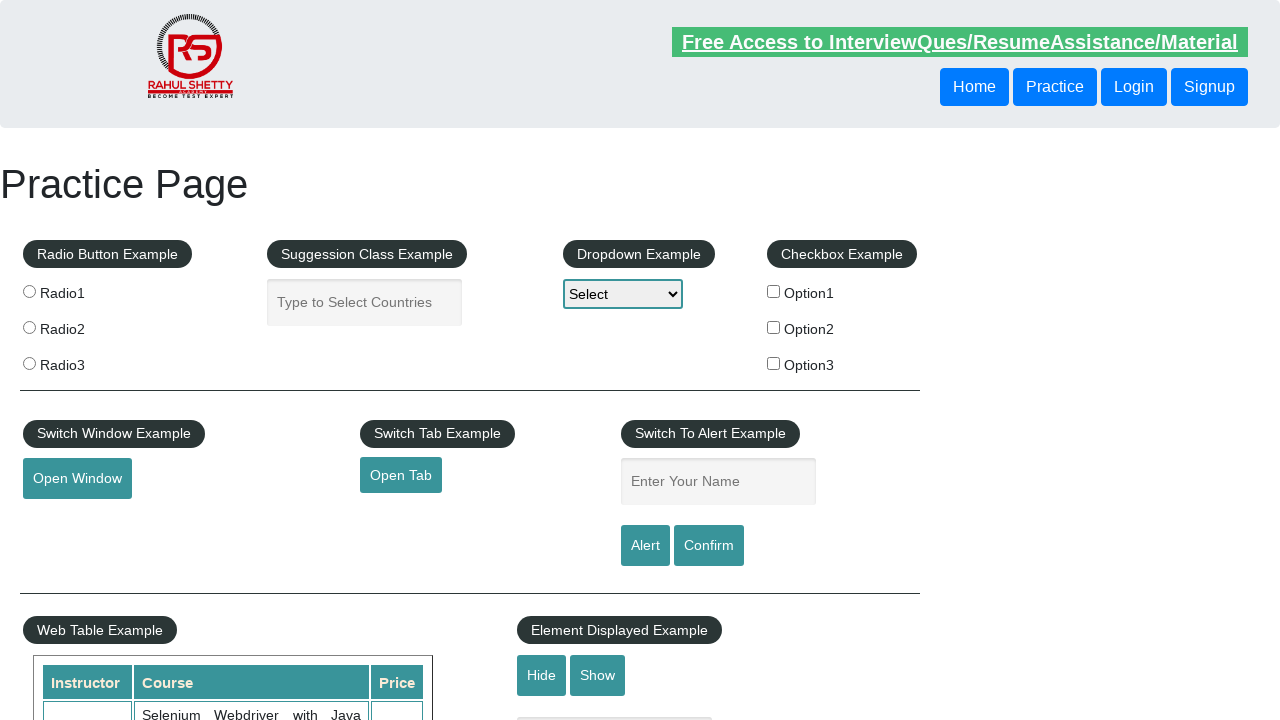

Accessed second data row and verified cells are present
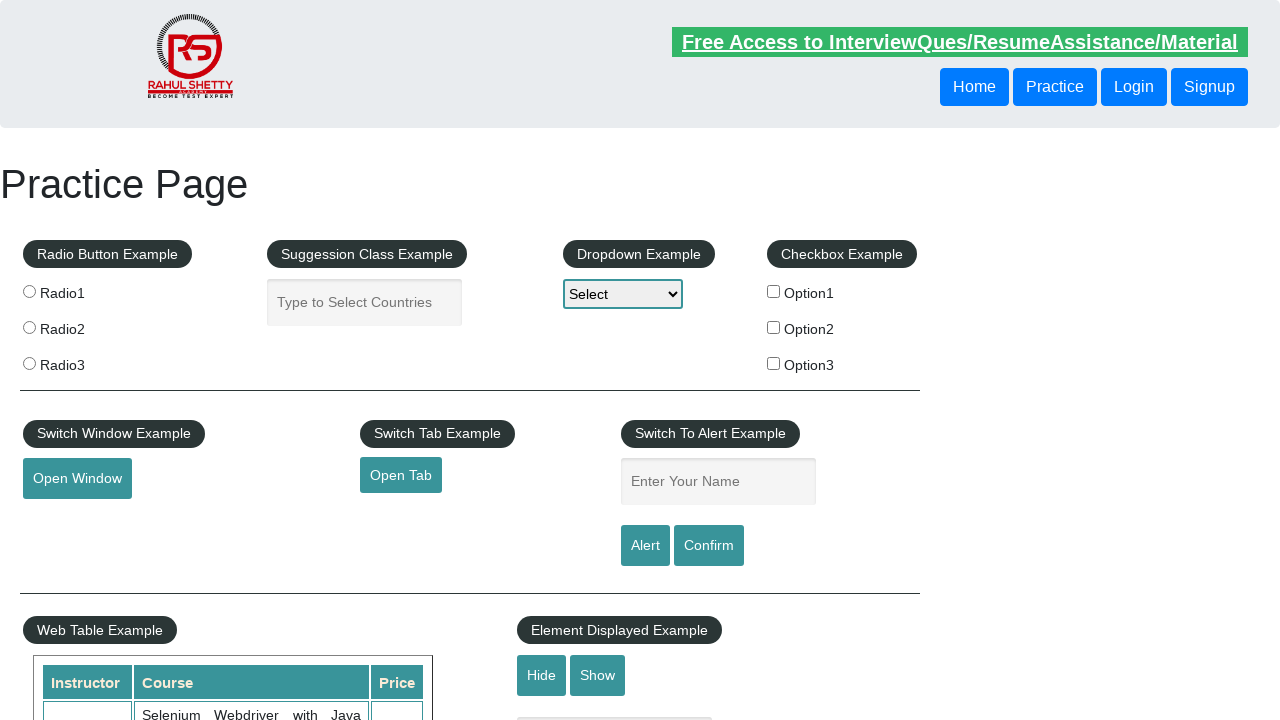

Located first, second, and third cells in the second row
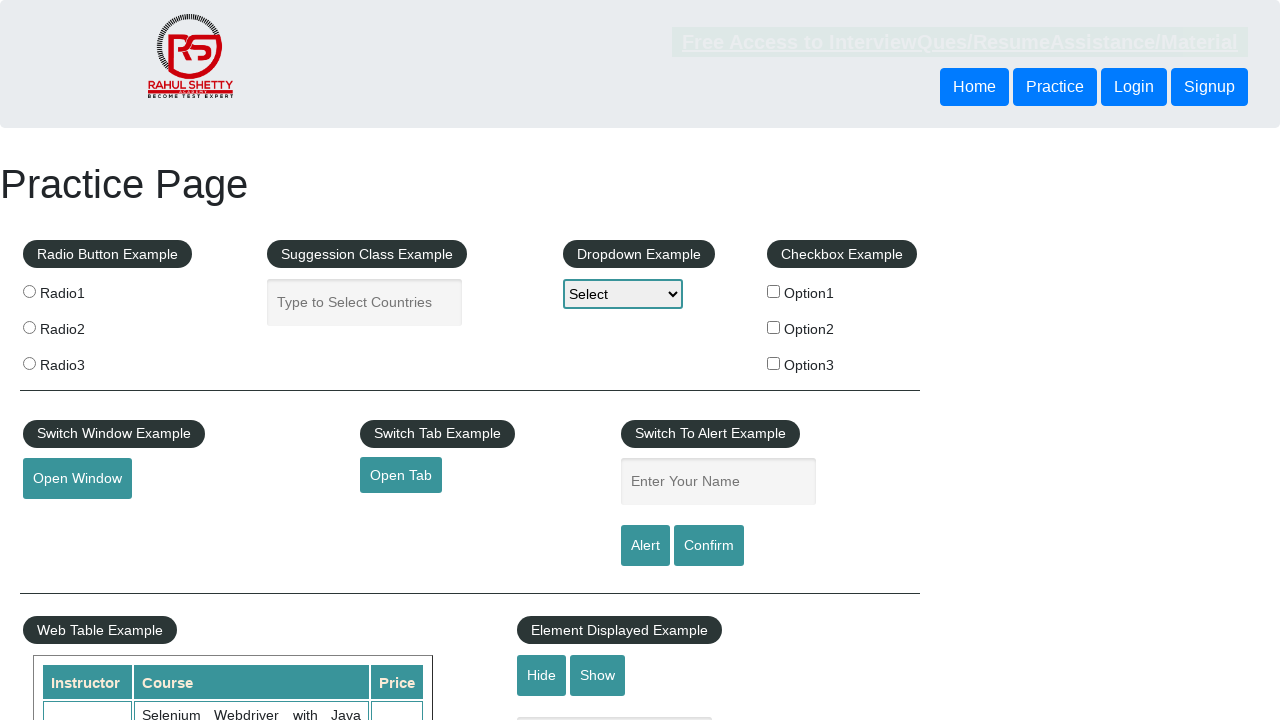

First cell is visible
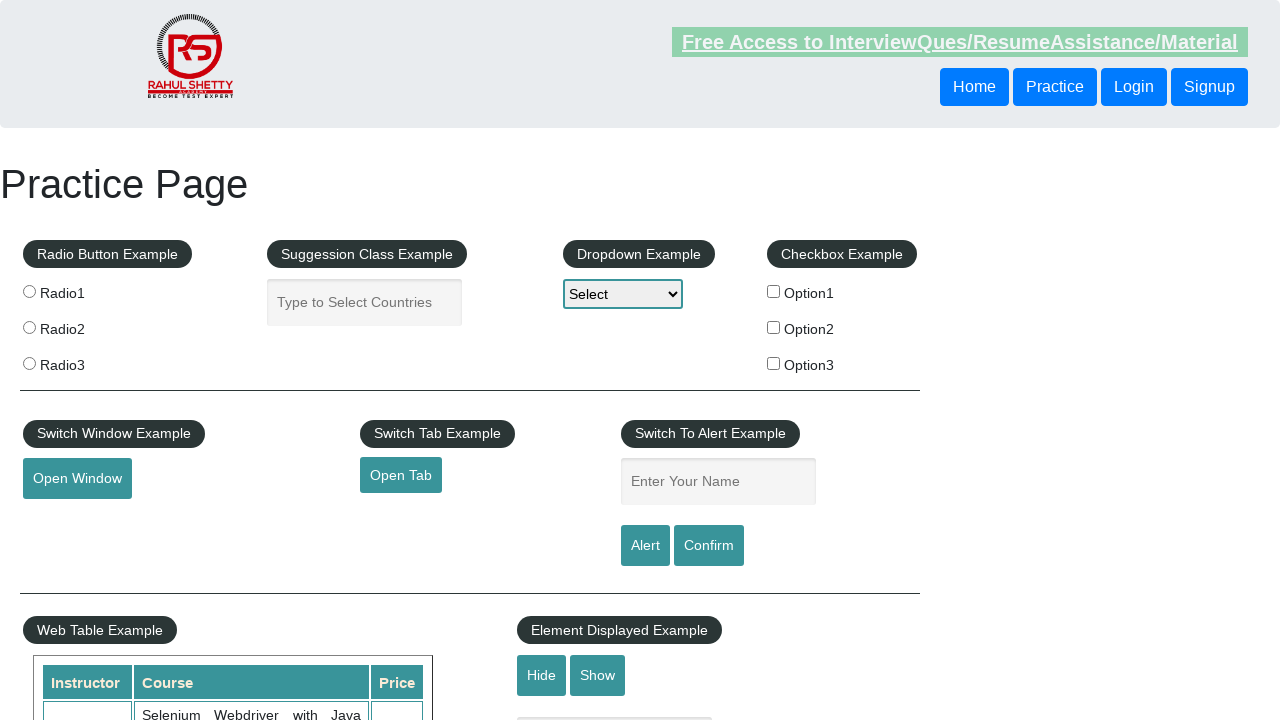

Second cell is visible
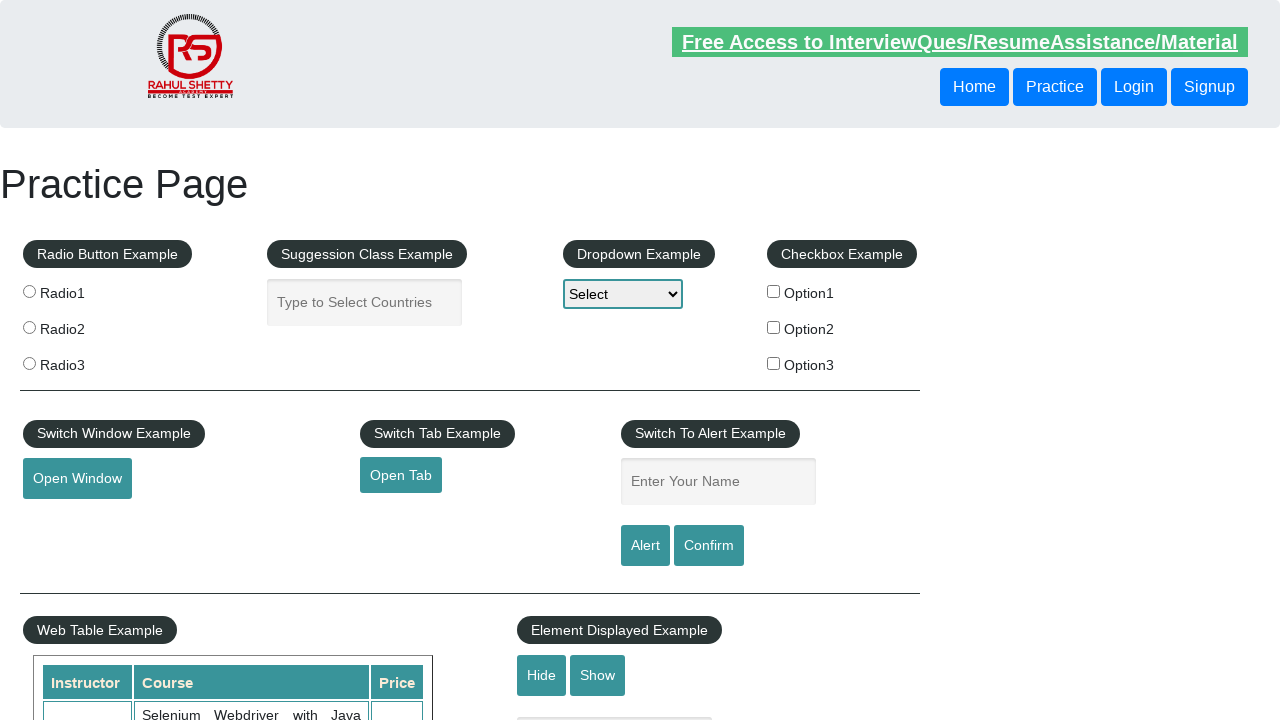

Third cell is visible
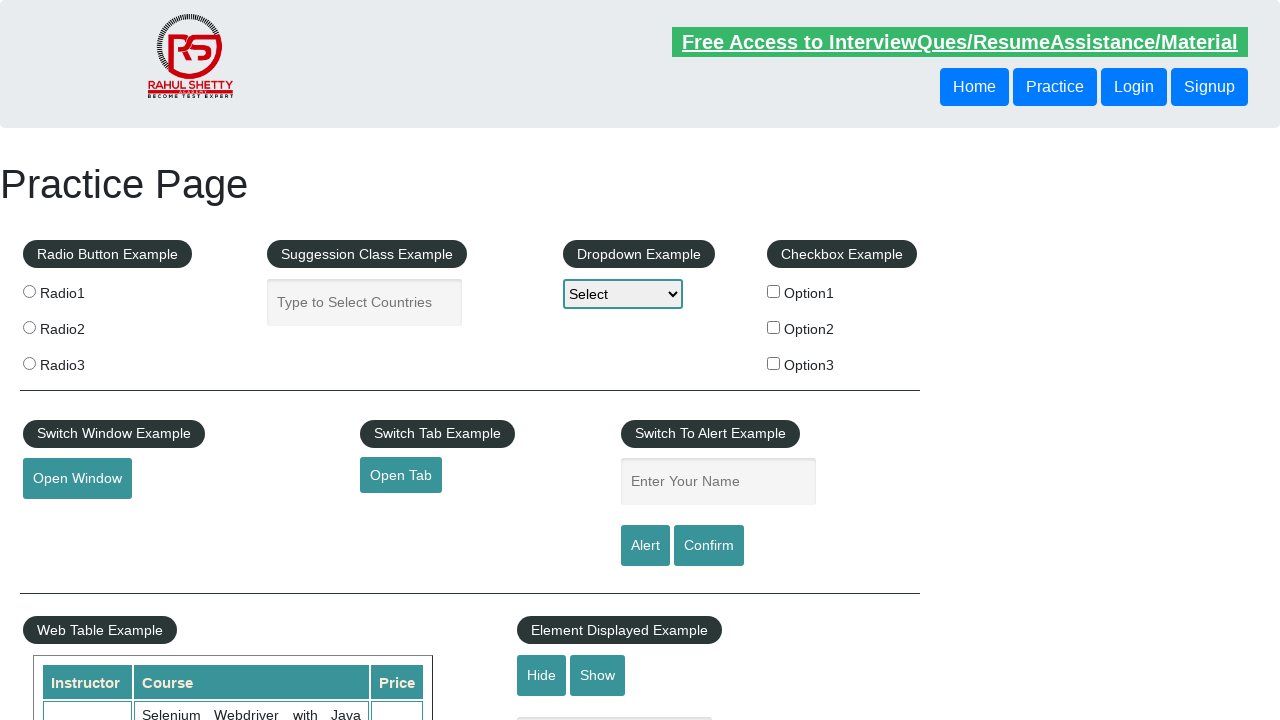

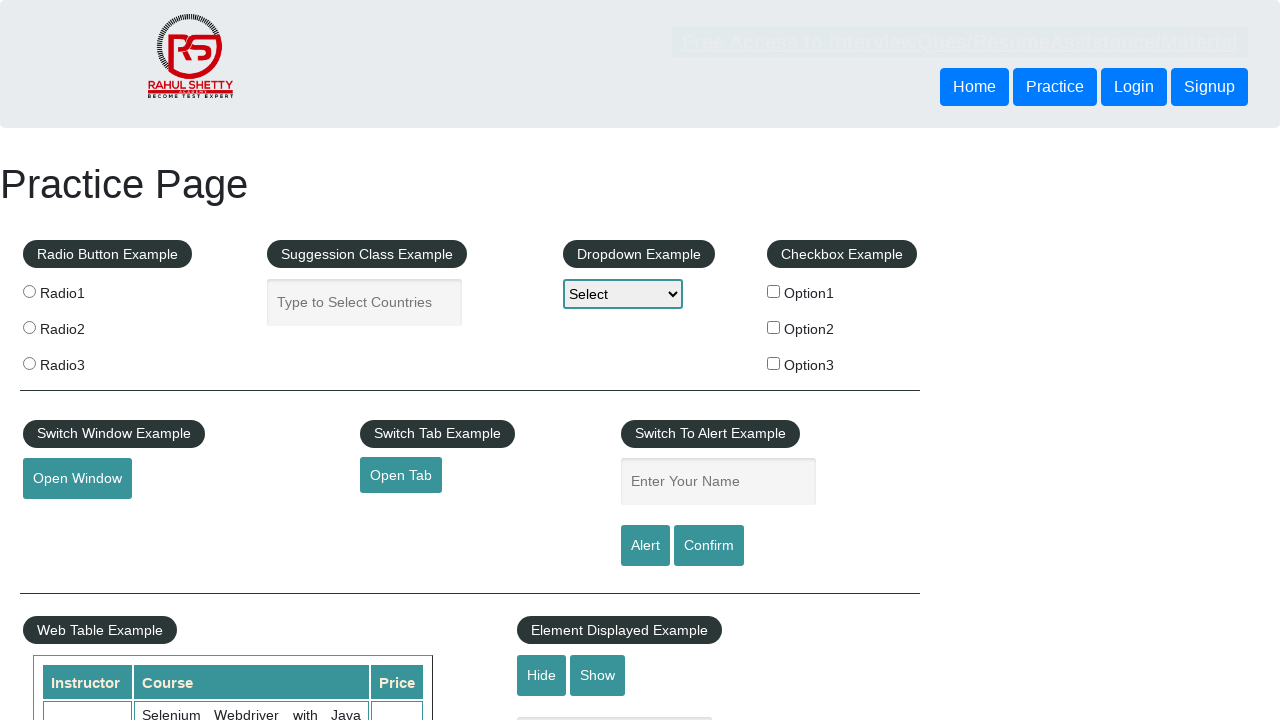